Visits the Elements page directly and verifies the placeholder text is displayed

Starting URL: https://demoqa.com/elements

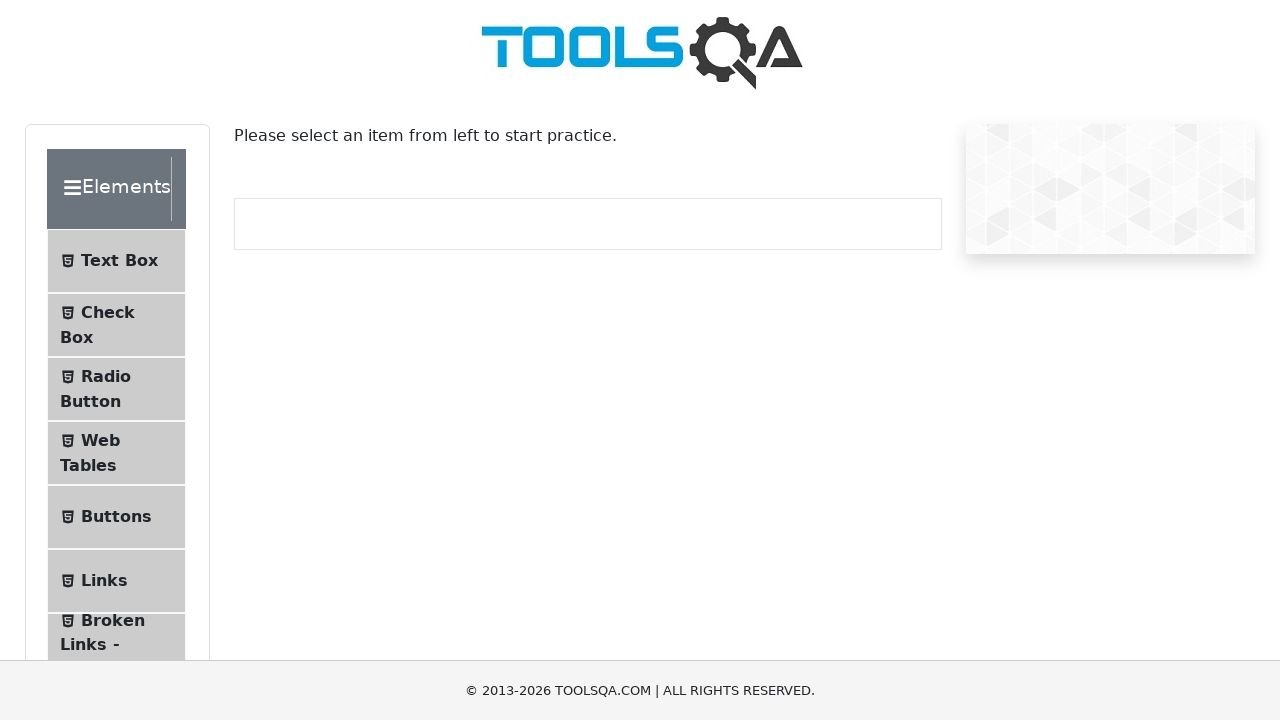

Navigated to Elements page at https://demoqa.com/elements
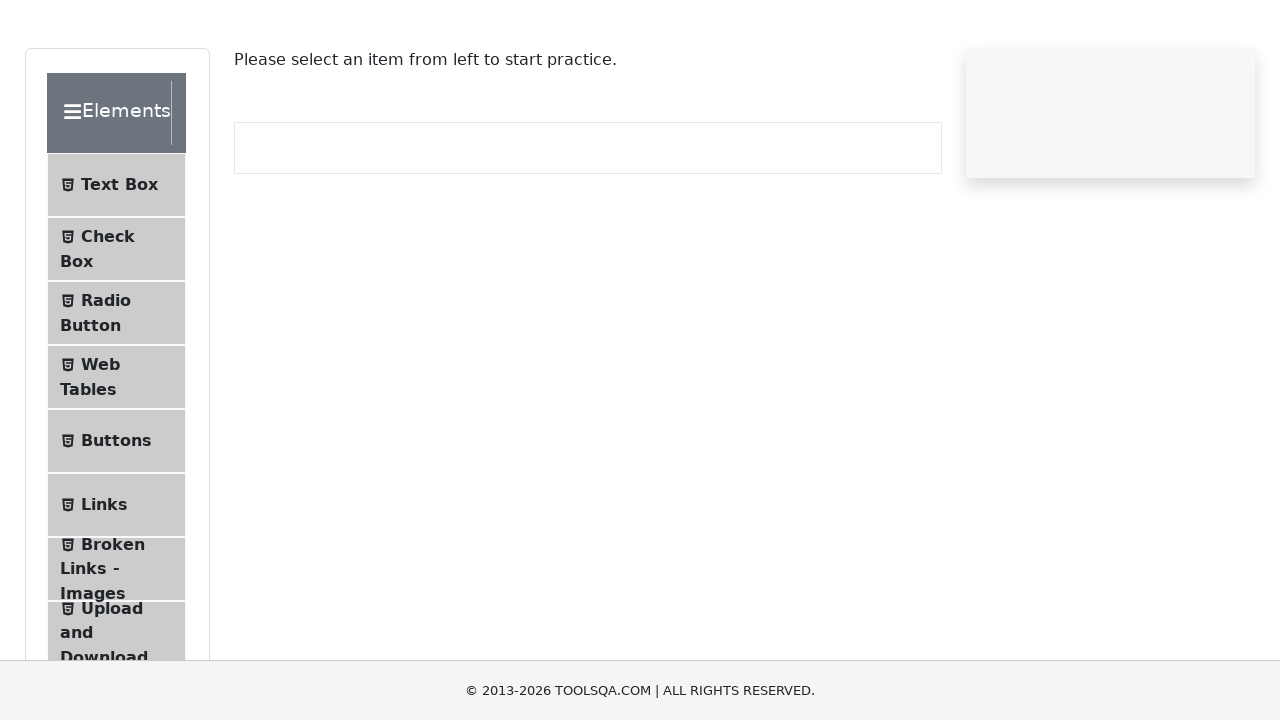

Placeholder text element loaded and is visible
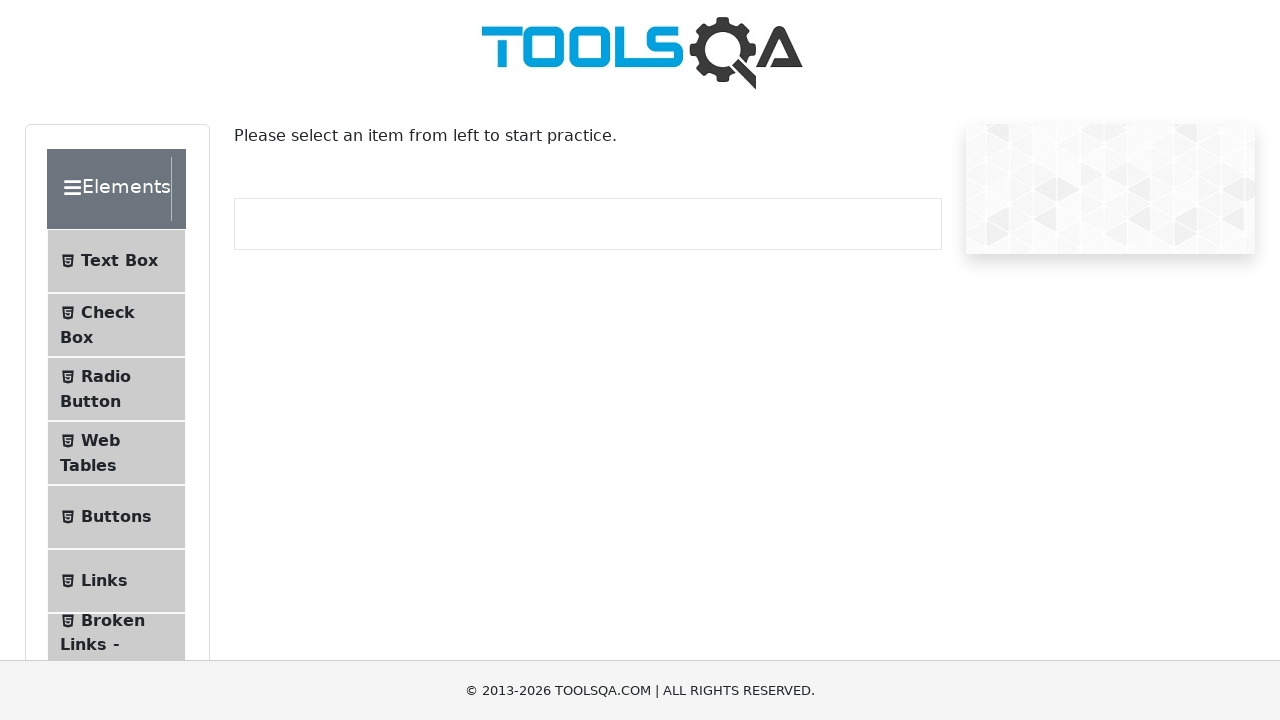

Located placeholder text element
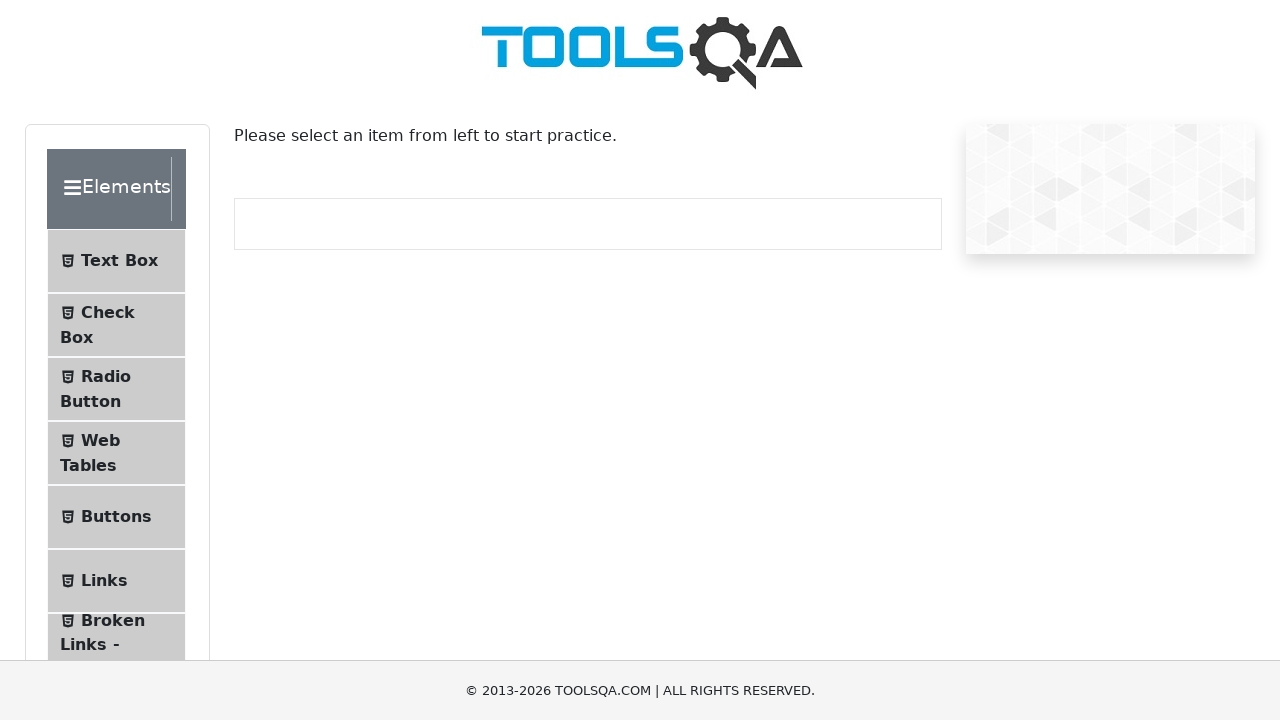

Verified placeholder text content matches expected text
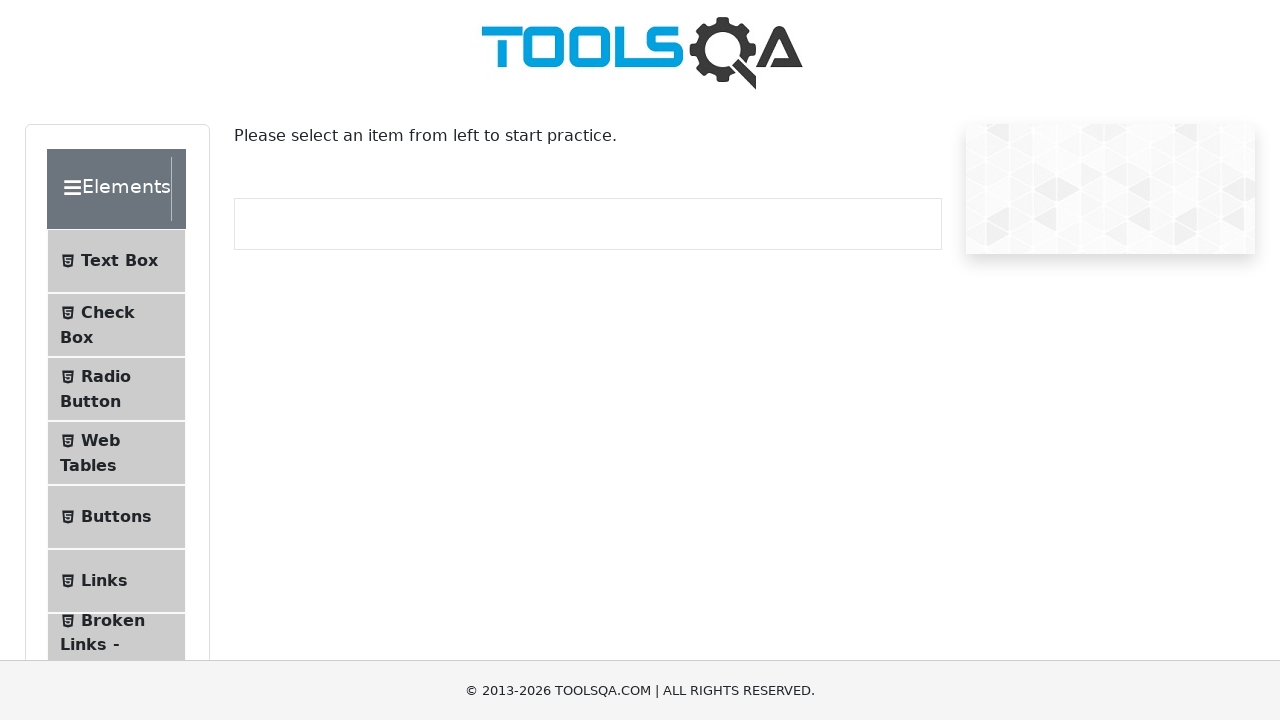

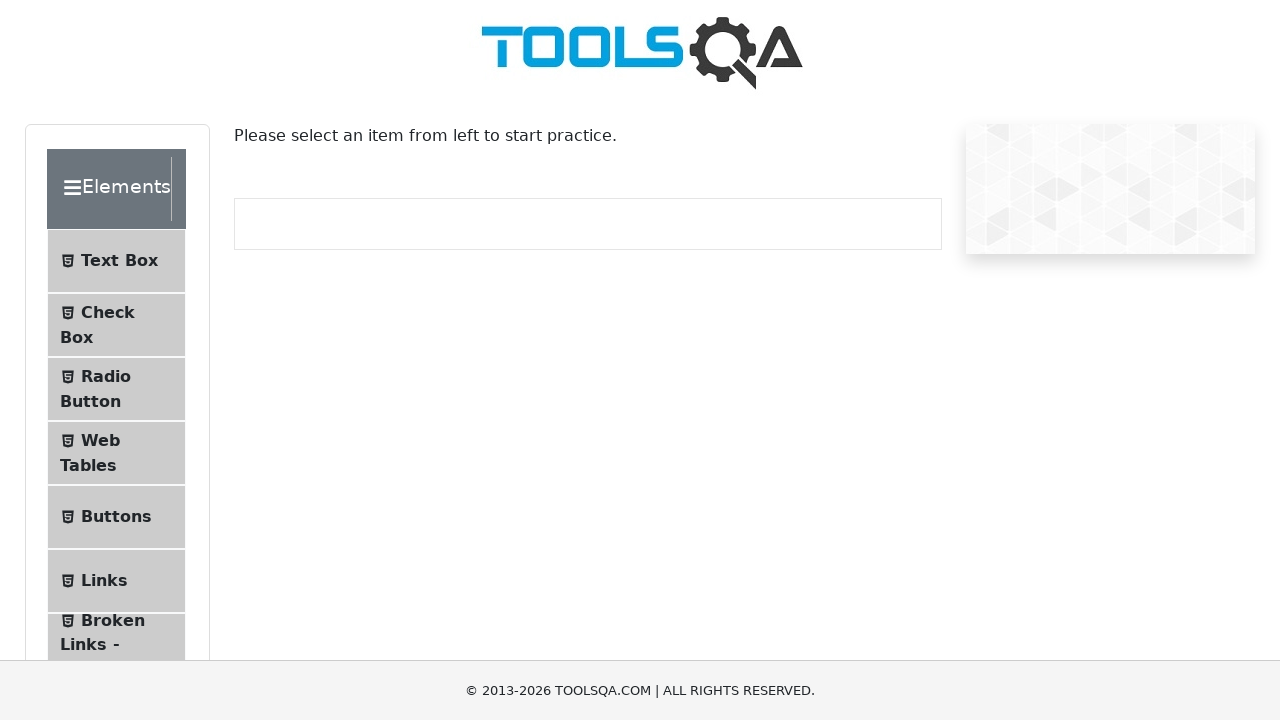